Tests the search functionality on the Python.org website by entering "pycon" as a search term and submitting the search form

Starting URL: http://www.python.org

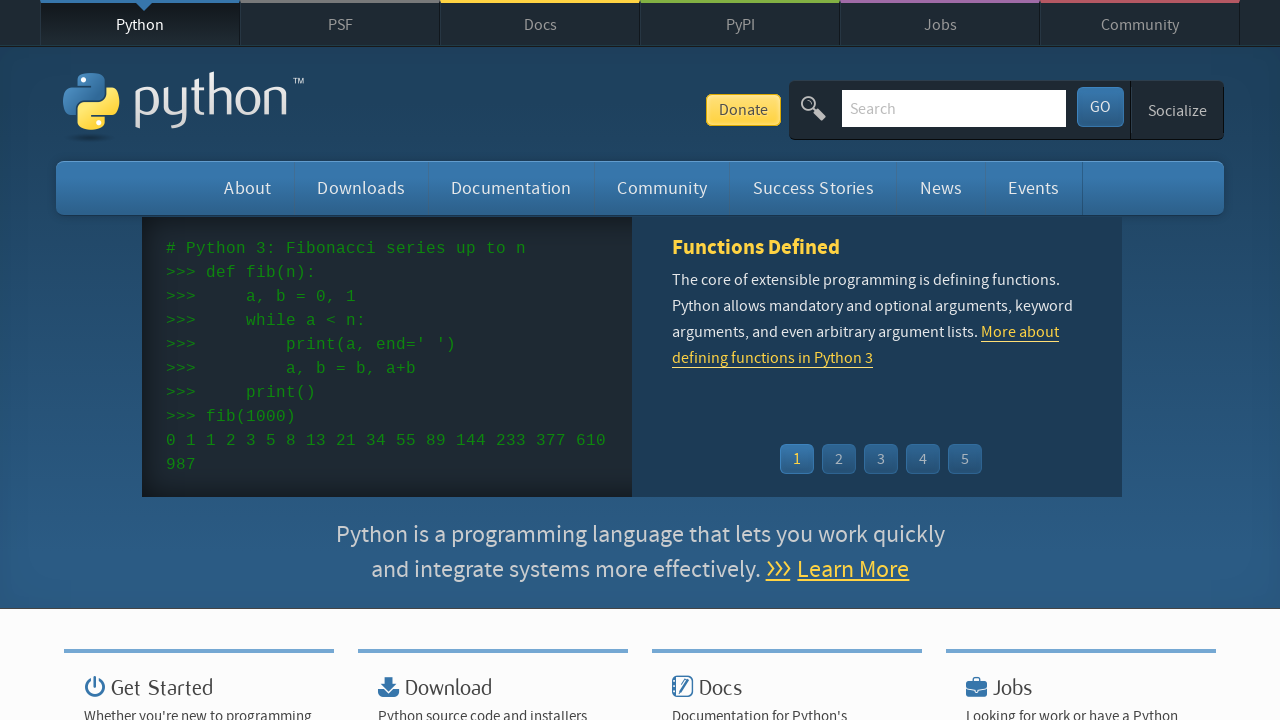

Verified page title contains 'Python'
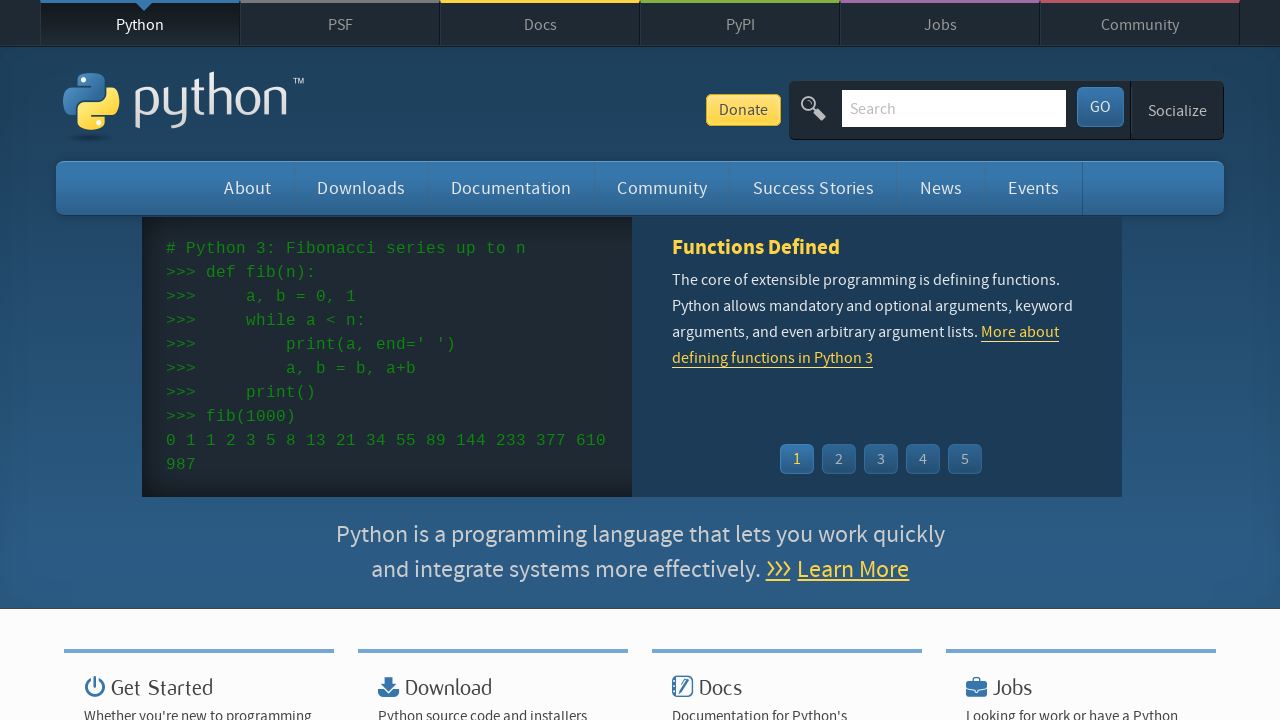

Filled search box with 'pycon' on input[name='q']
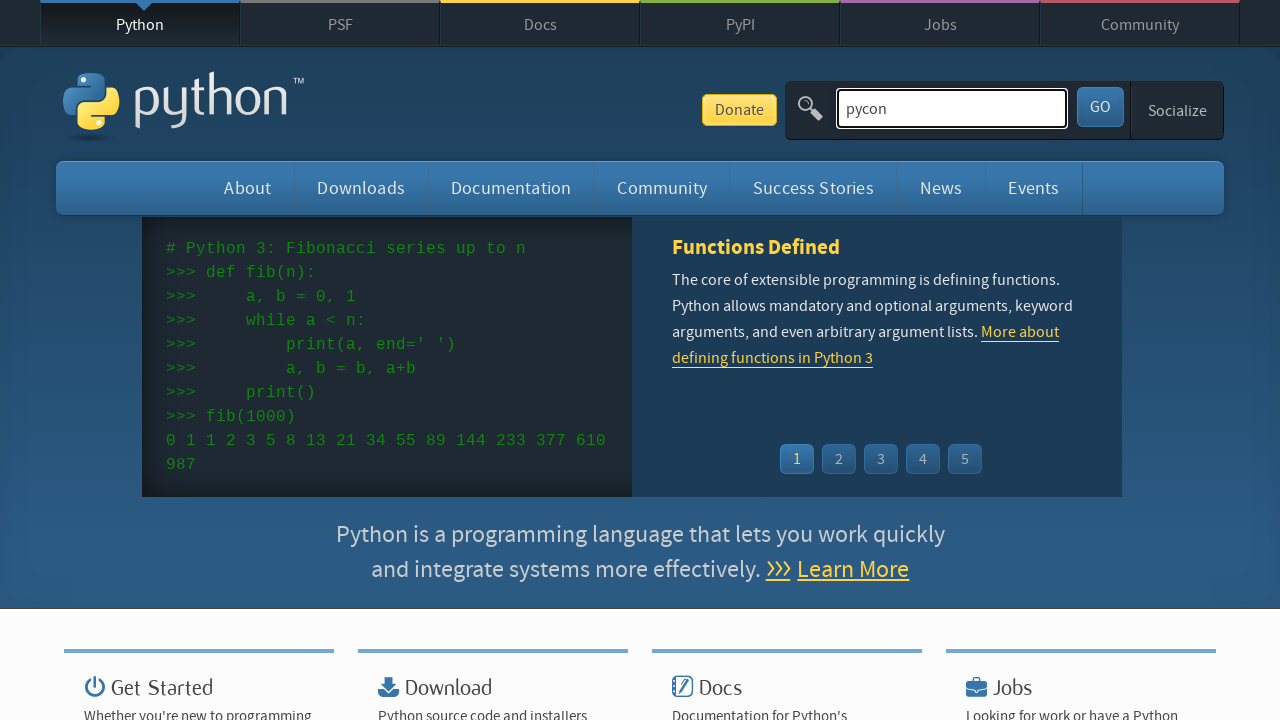

Pressed Enter to submit search form on input[name='q']
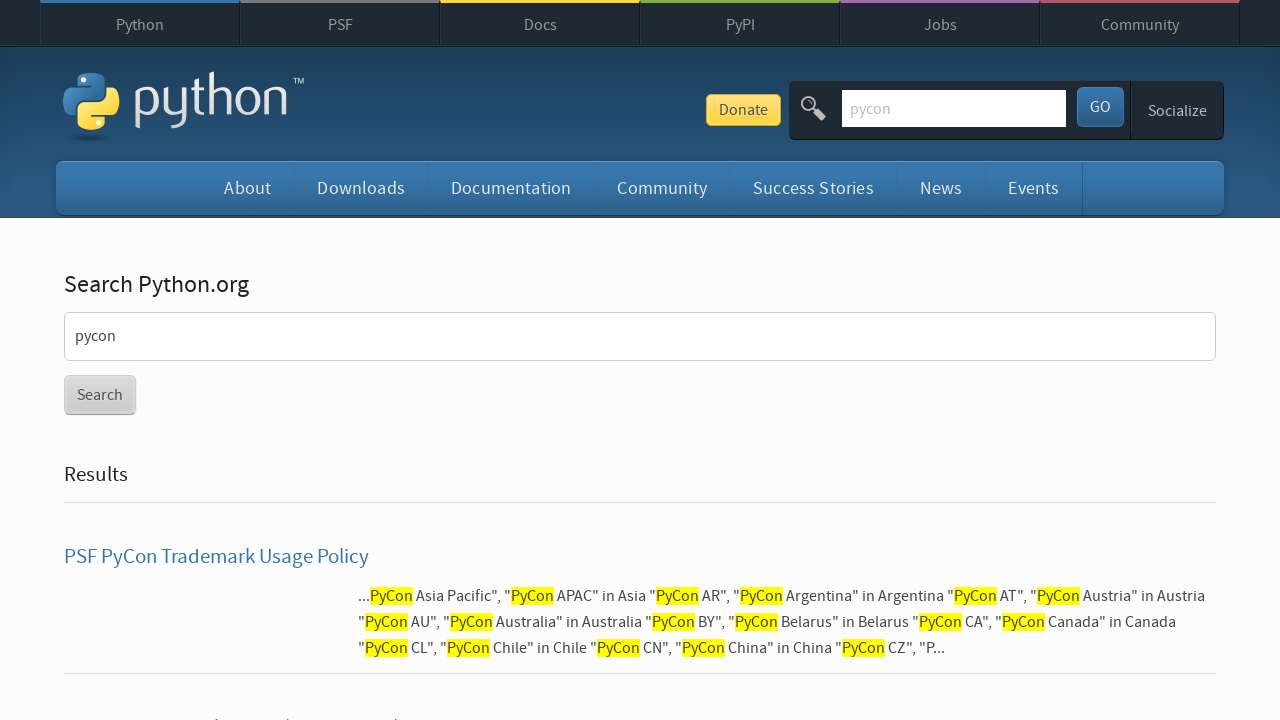

Waited for page to fully load
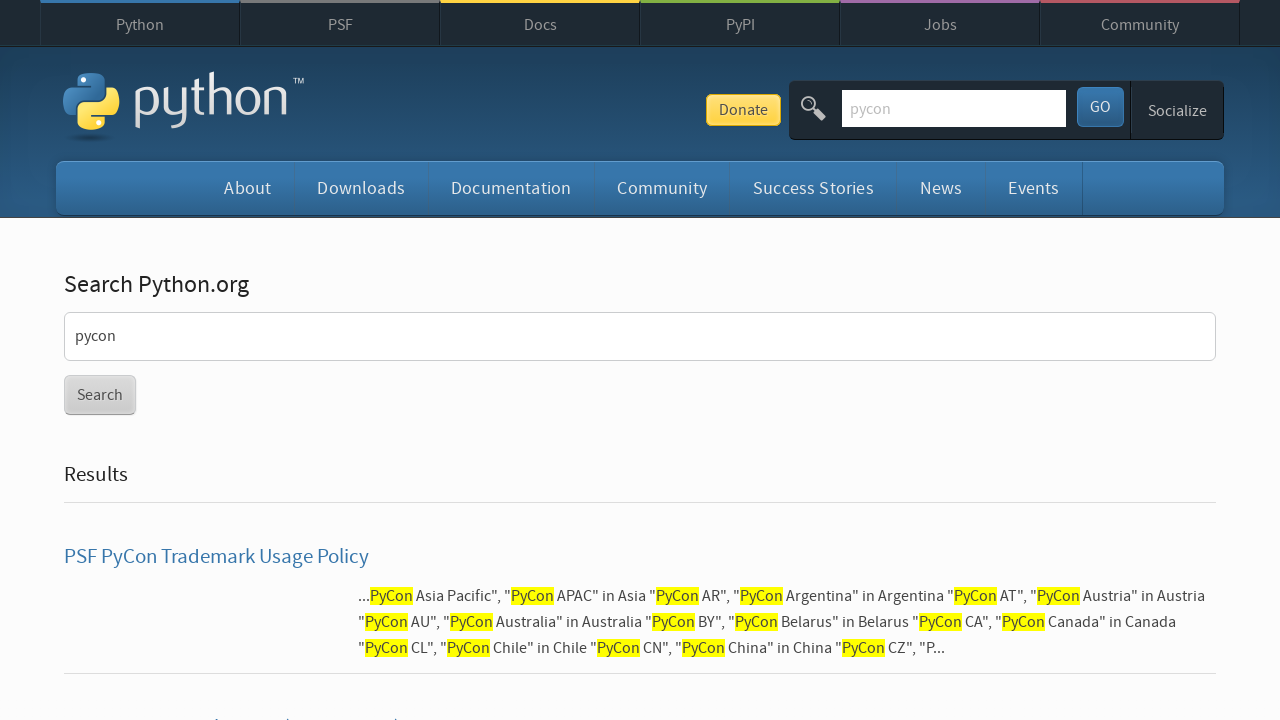

Verified search results were found (no 'No results found' message)
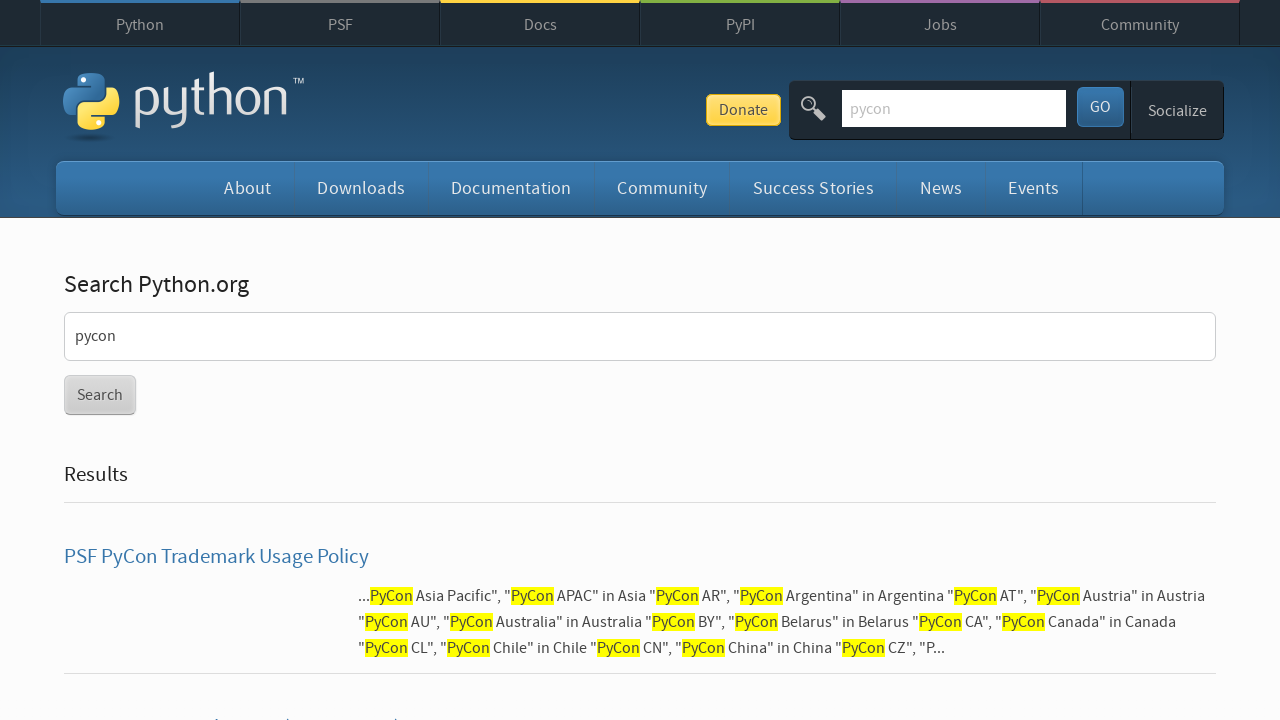

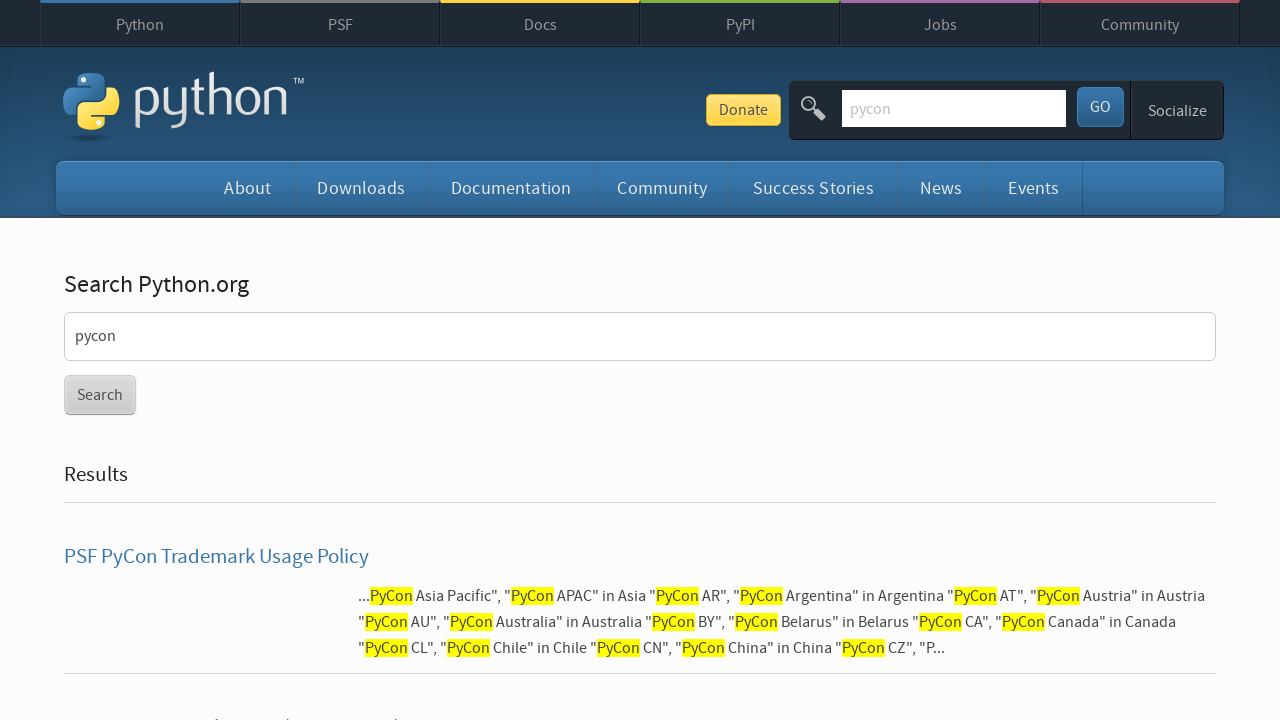